Tests adding multiple products to the shopping cart and verifies the cart item count matches the expected number of added products.

Starting URL: https://rahulshettyacademy.com/seleniumPractise/#/

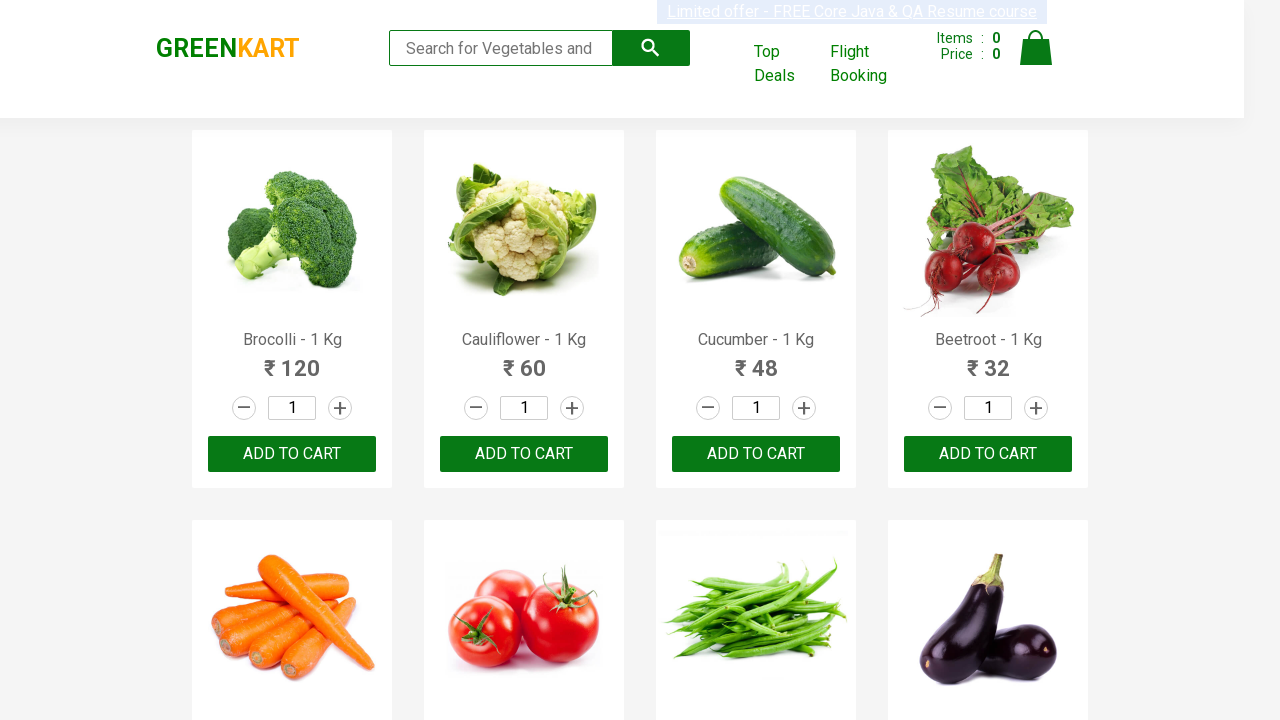

Navigated to Rahul Shetty Academy Selenium Practice website
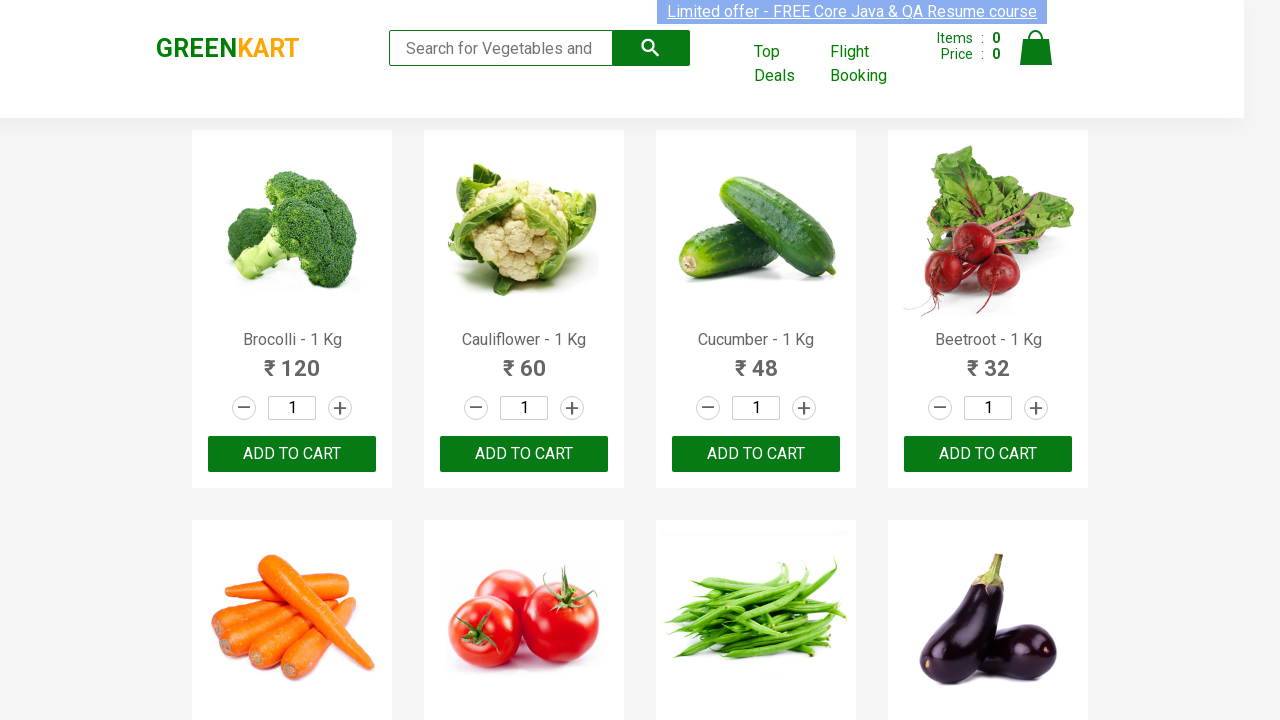

Clicked 'Add to Cart' button for product at index 1 at (292, 454) on :nth-child(1) > .product-action > button
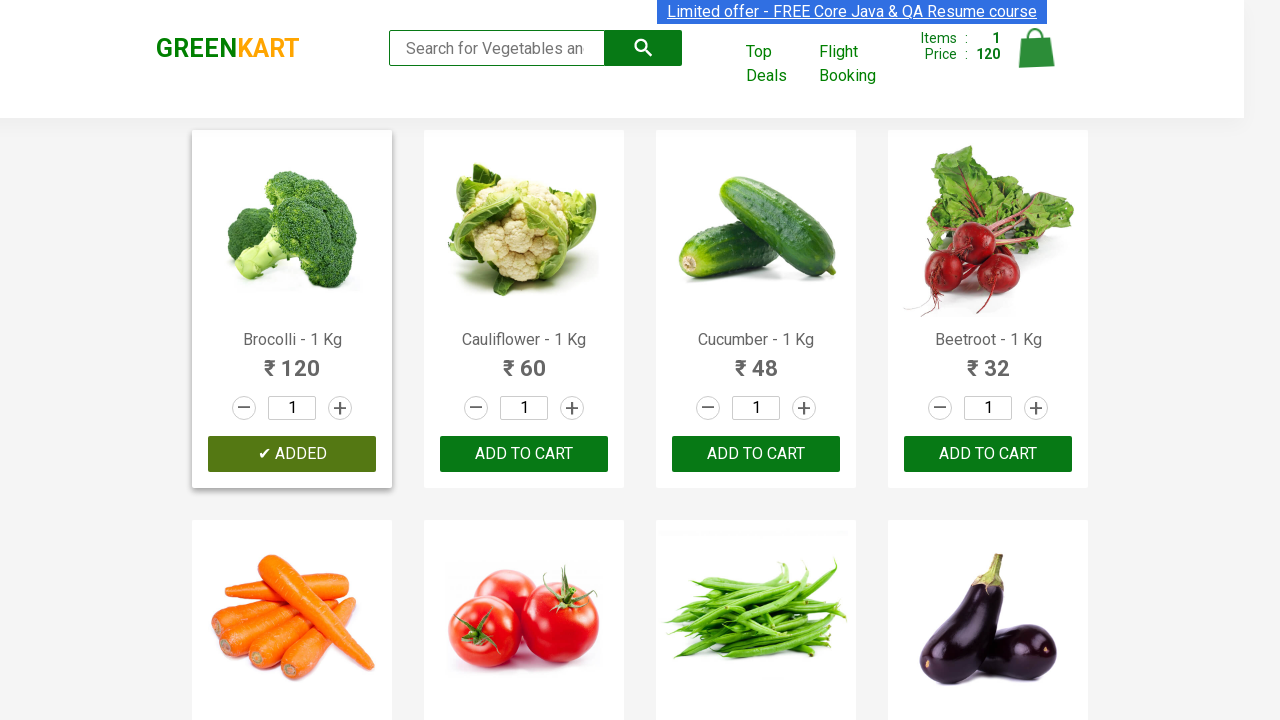

Waited 1 second after adding product at index 1
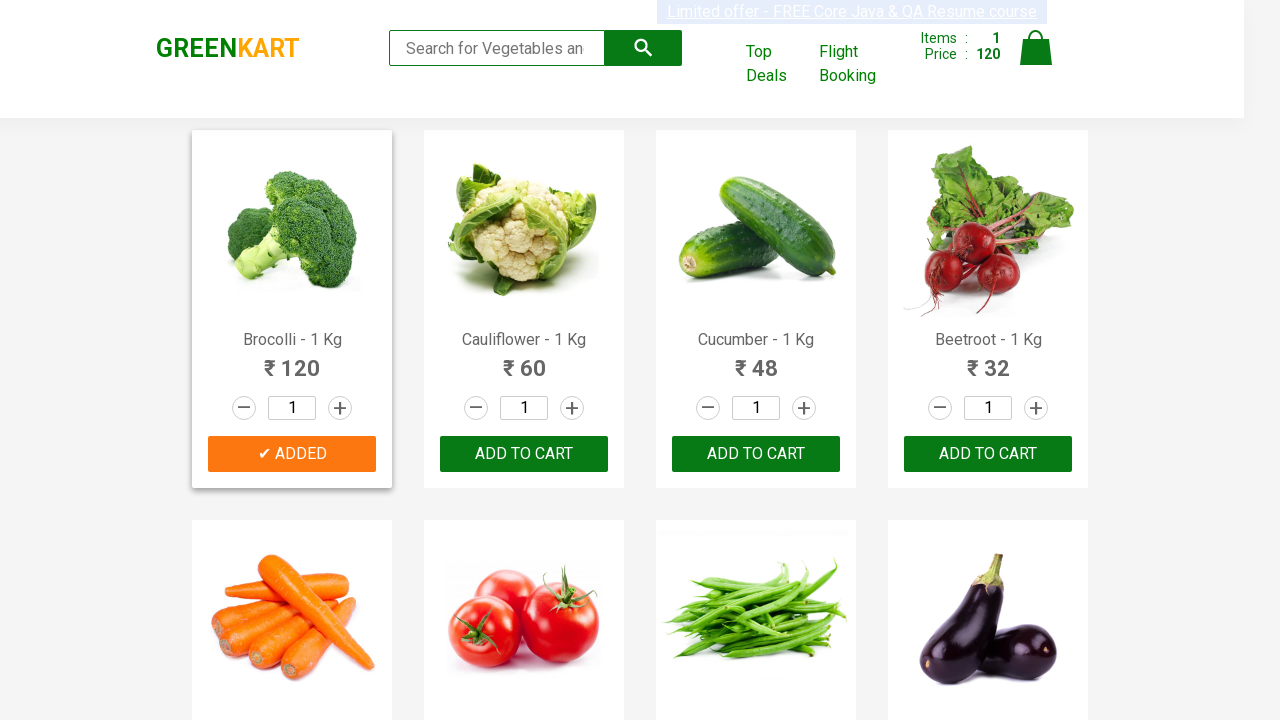

Clicked 'Add to Cart' button for product at index 4 at (988, 454) on :nth-child(4) > .product-action > button
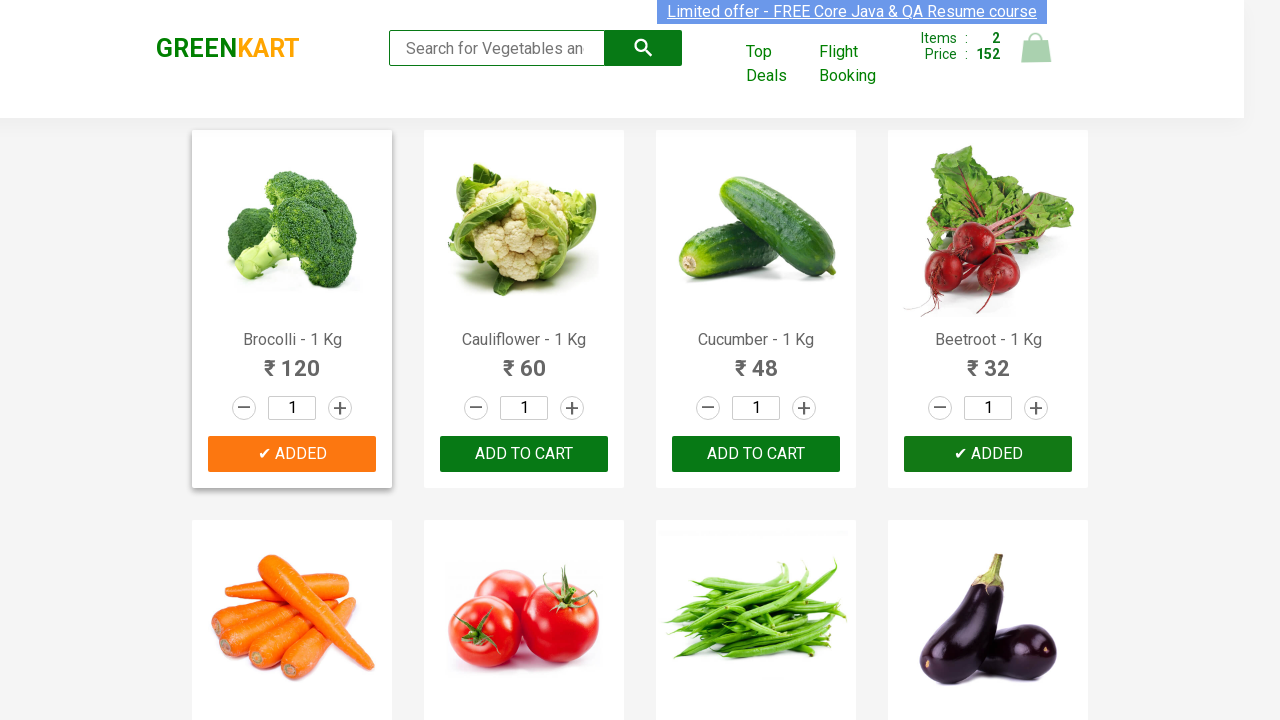

Waited 1 second after adding product at index 4
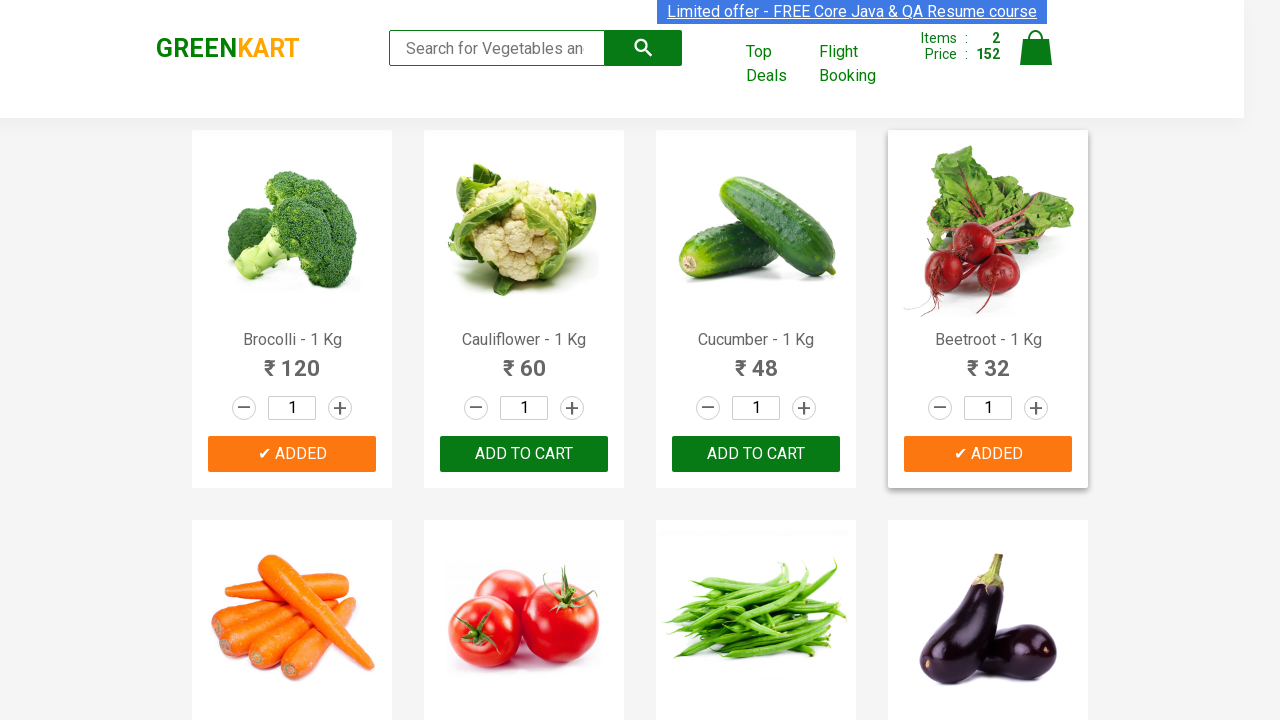

Clicked 'Add to Cart' button for product at index 7 at (756, 360) on :nth-child(7) > .product-action > button
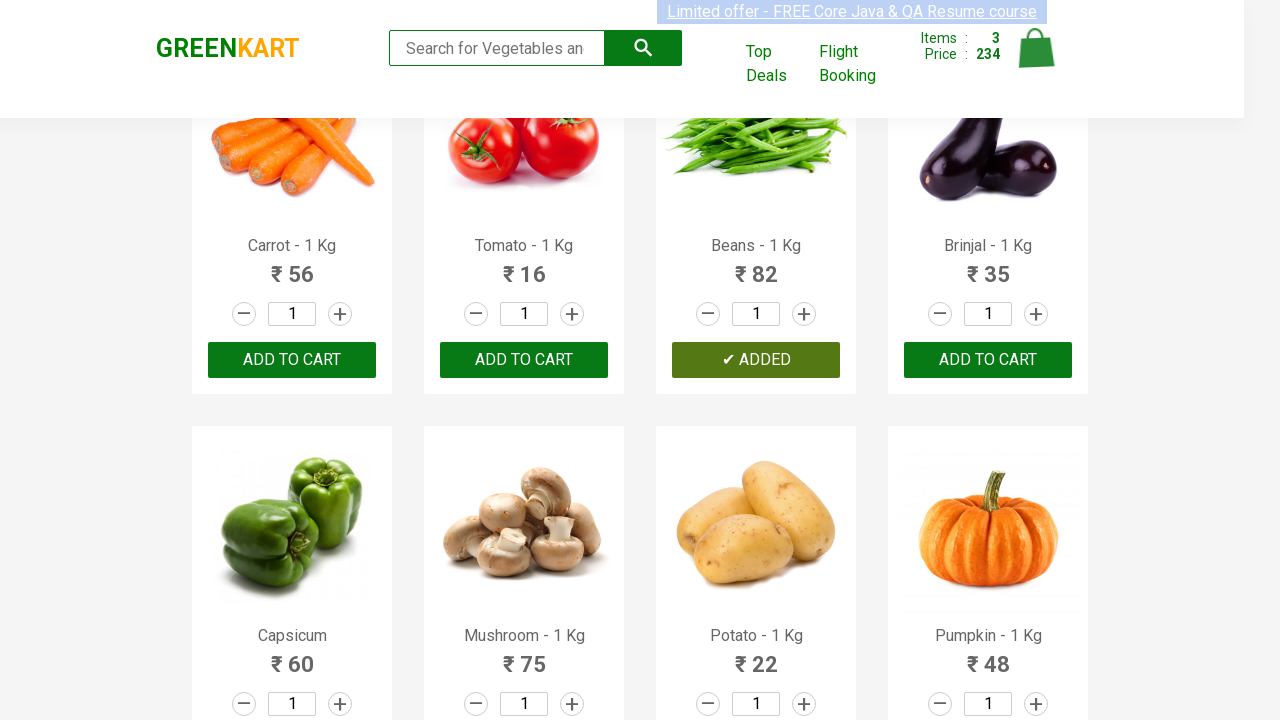

Waited 1 second after adding product at index 7
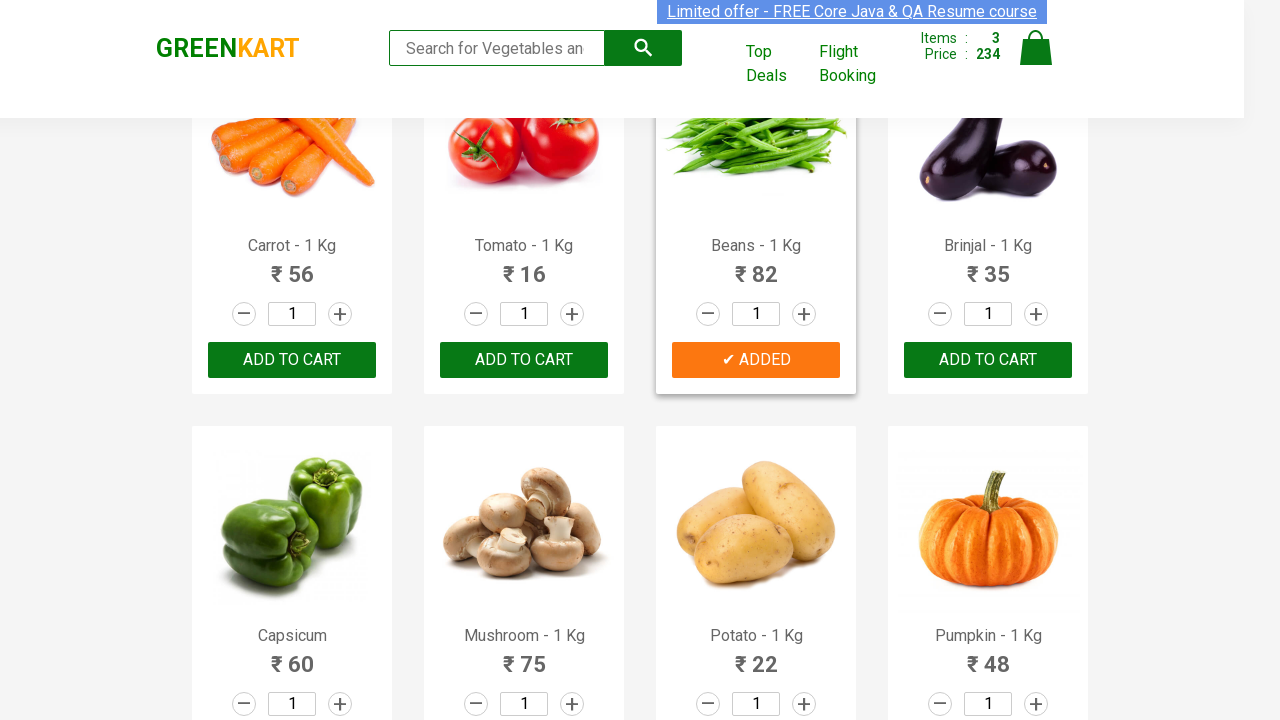

Clicked 'Add to Cart' button for product at index 10 at (524, 360) on :nth-child(10) > .product-action > button
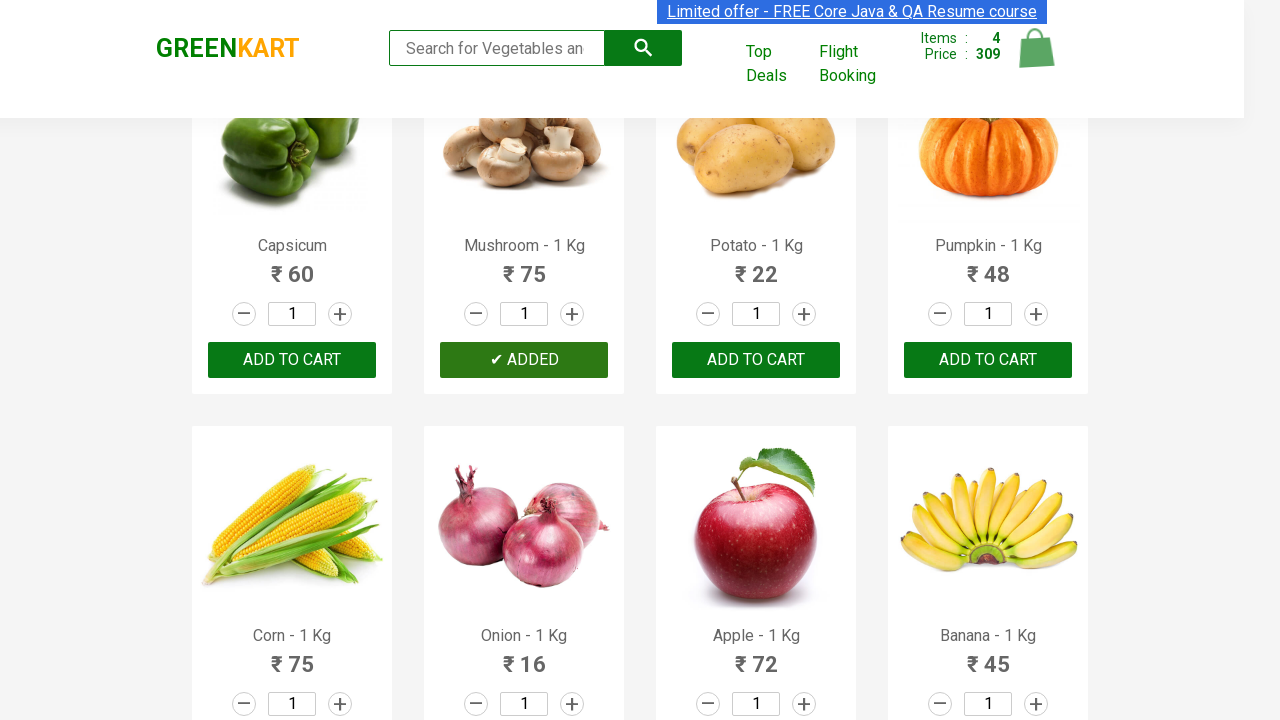

Waited 1 second after adding product at index 10
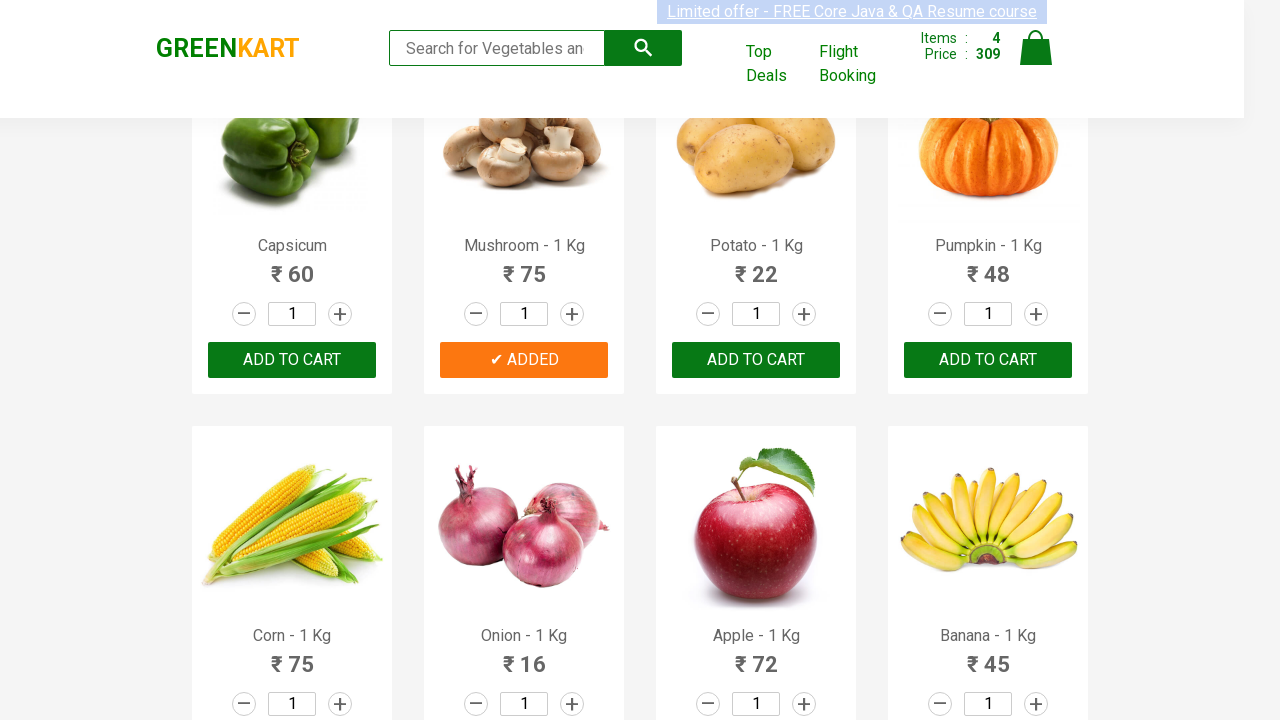

Clicked 'Add to Cart' button for product at index 15 at (756, 360) on :nth-child(15) > .product-action > button
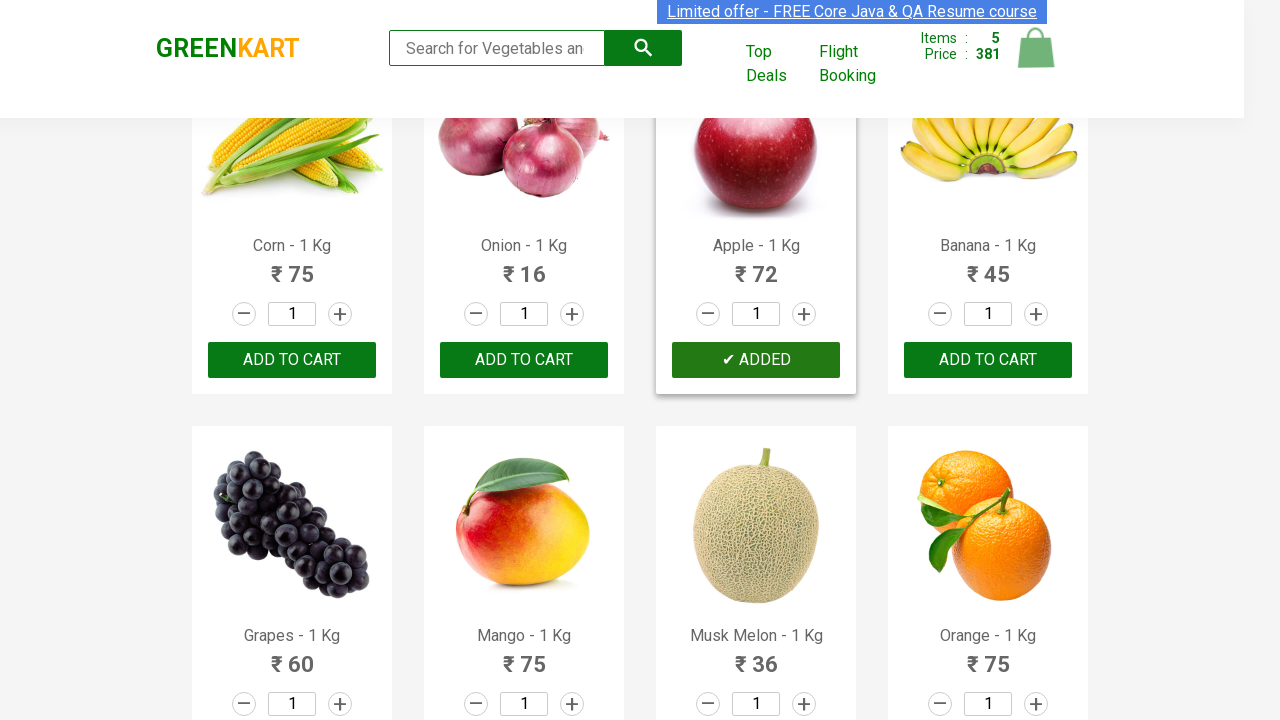

Waited 1 second after adding product at index 15
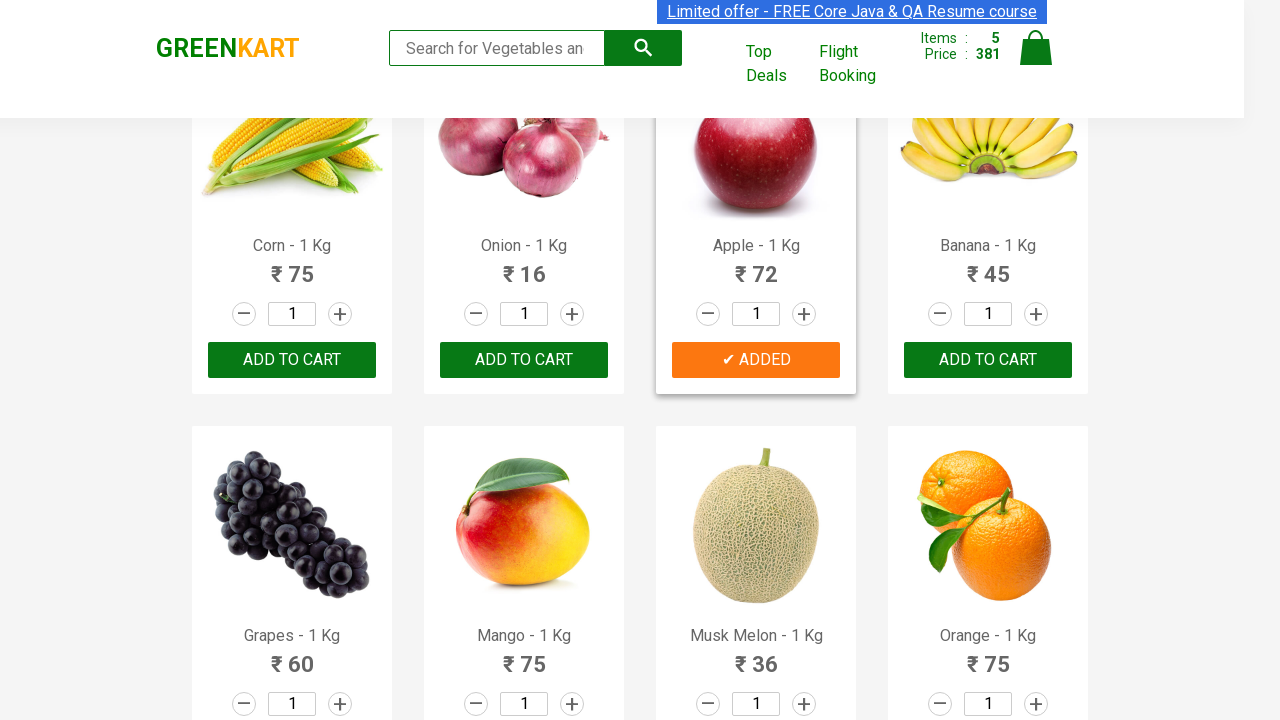

Clicked 'Add to Cart' button for product at index 21 at (292, 360) on :nth-child(21) > .product-action > button
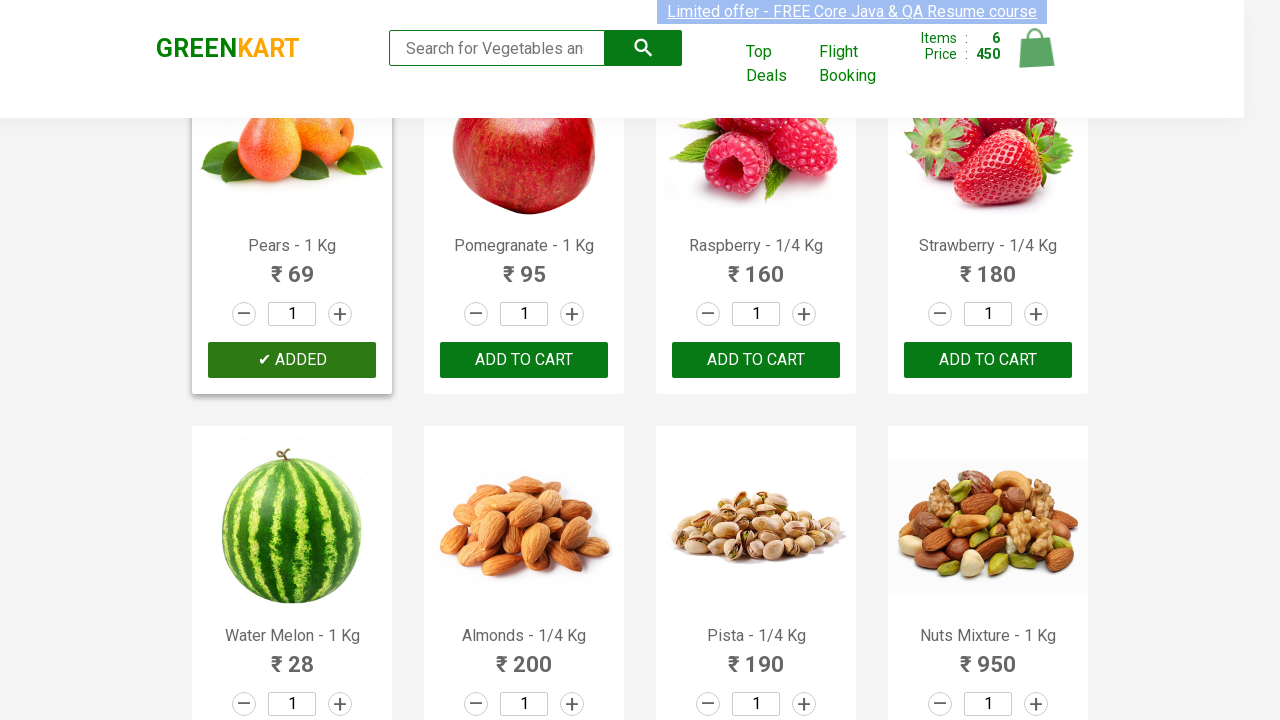

Waited 1 second after adding product at index 21
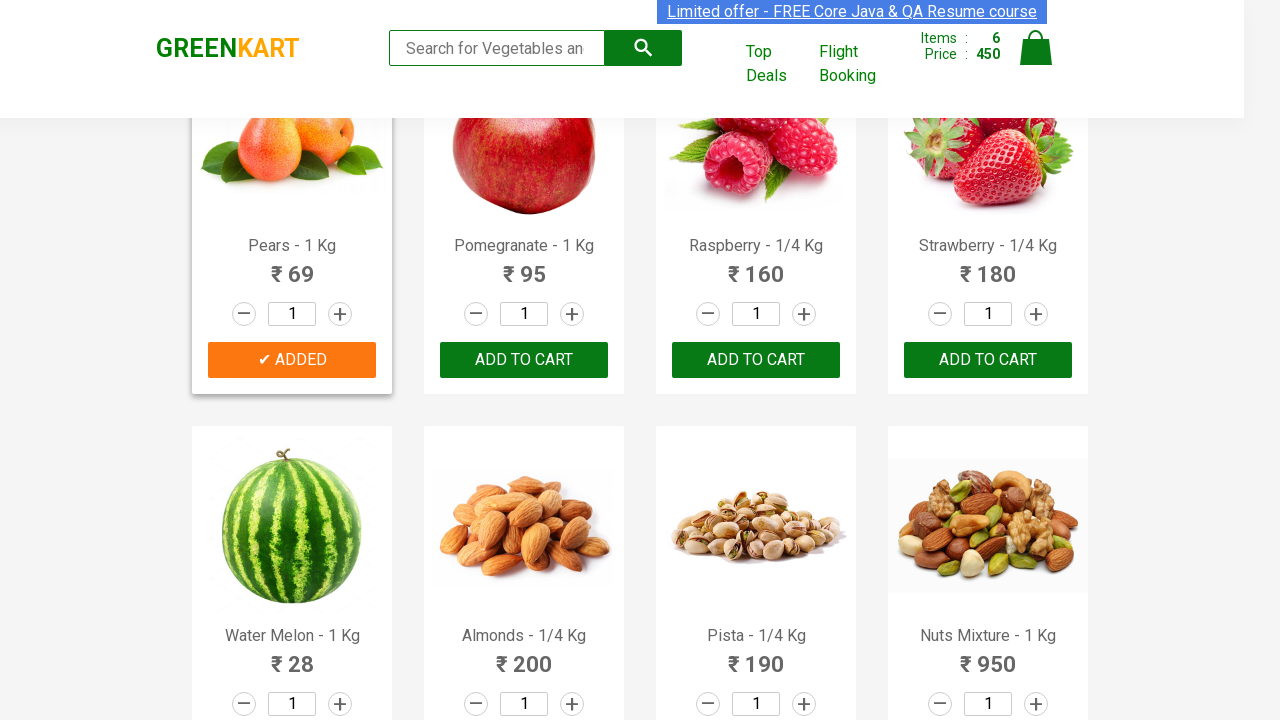

Clicked 'Add to Cart' button for product at index 30 at (524, 569) on :nth-child(30) > .product-action > button
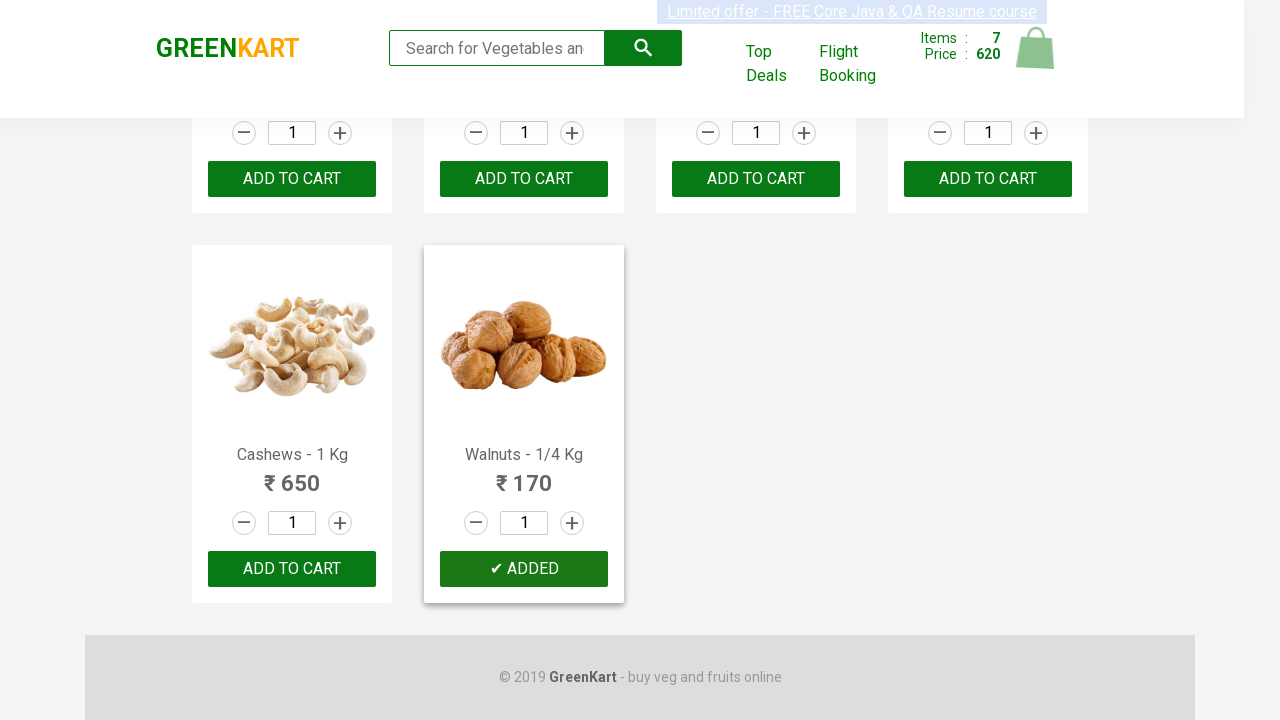

Waited 1 second after adding product at index 30
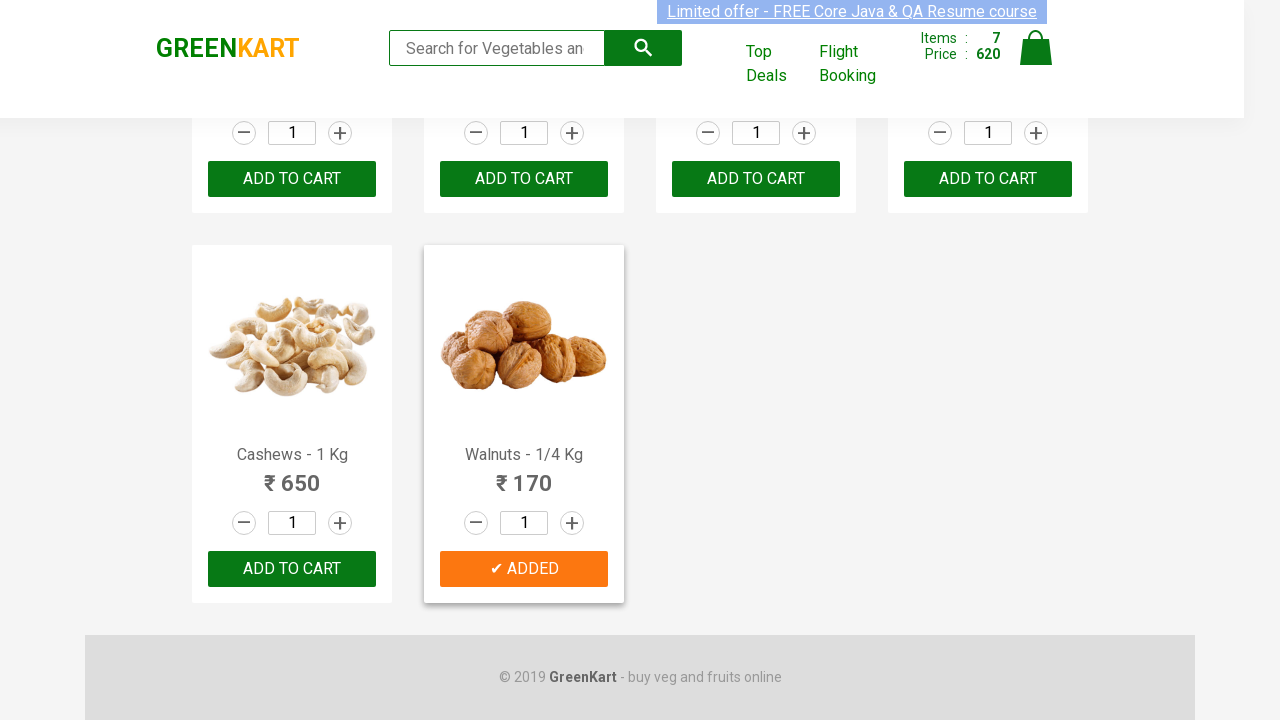

Shopping cart item count element is now visible
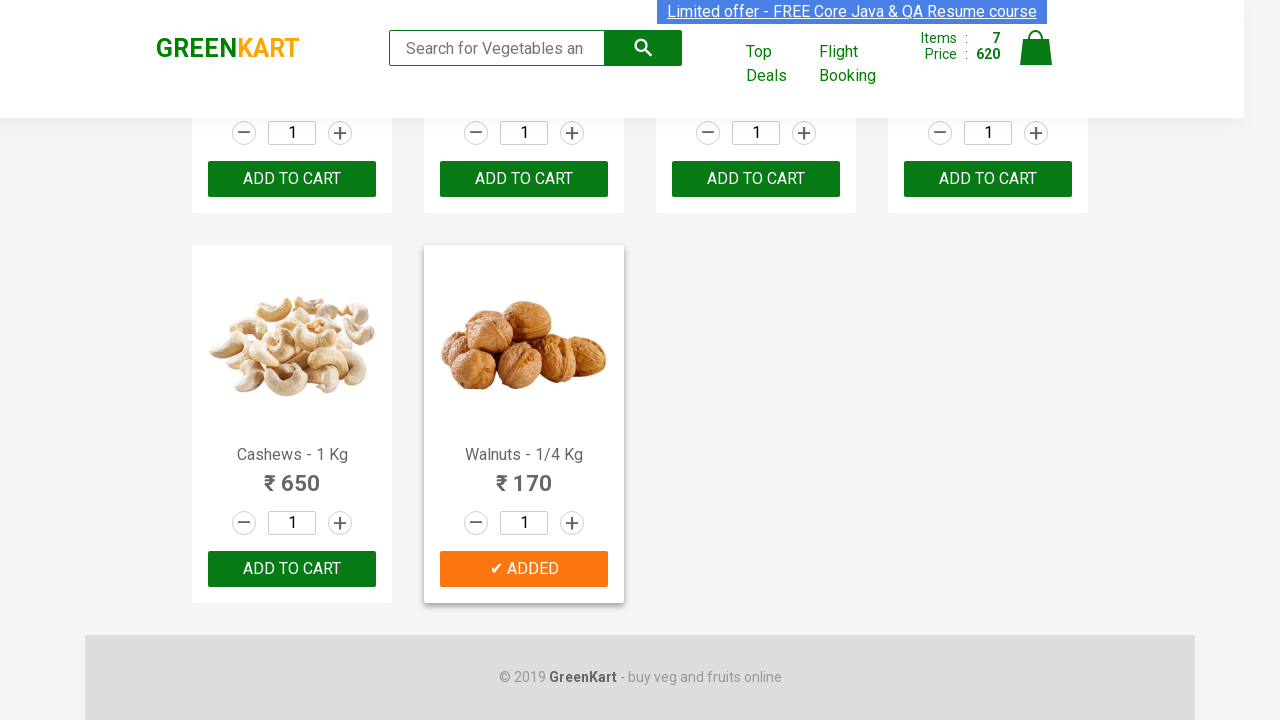

Retrieved cart item count: 7
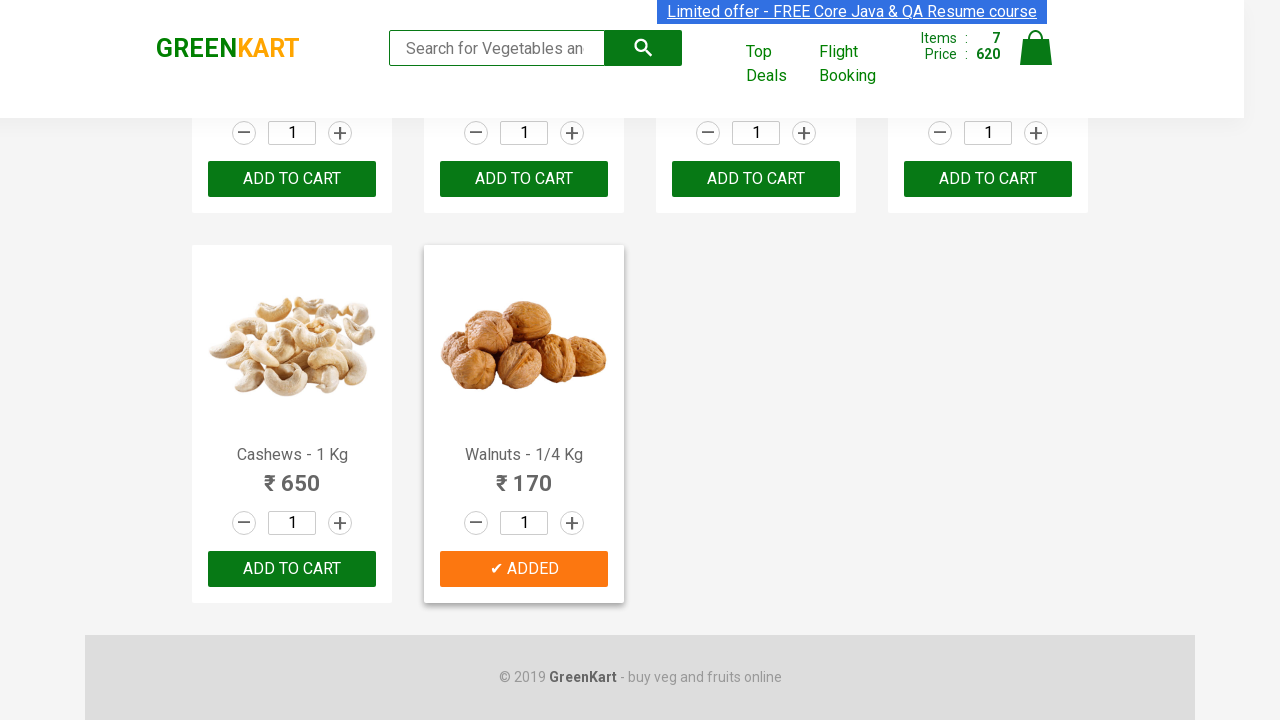

Verified that cart contains 7 items as expected
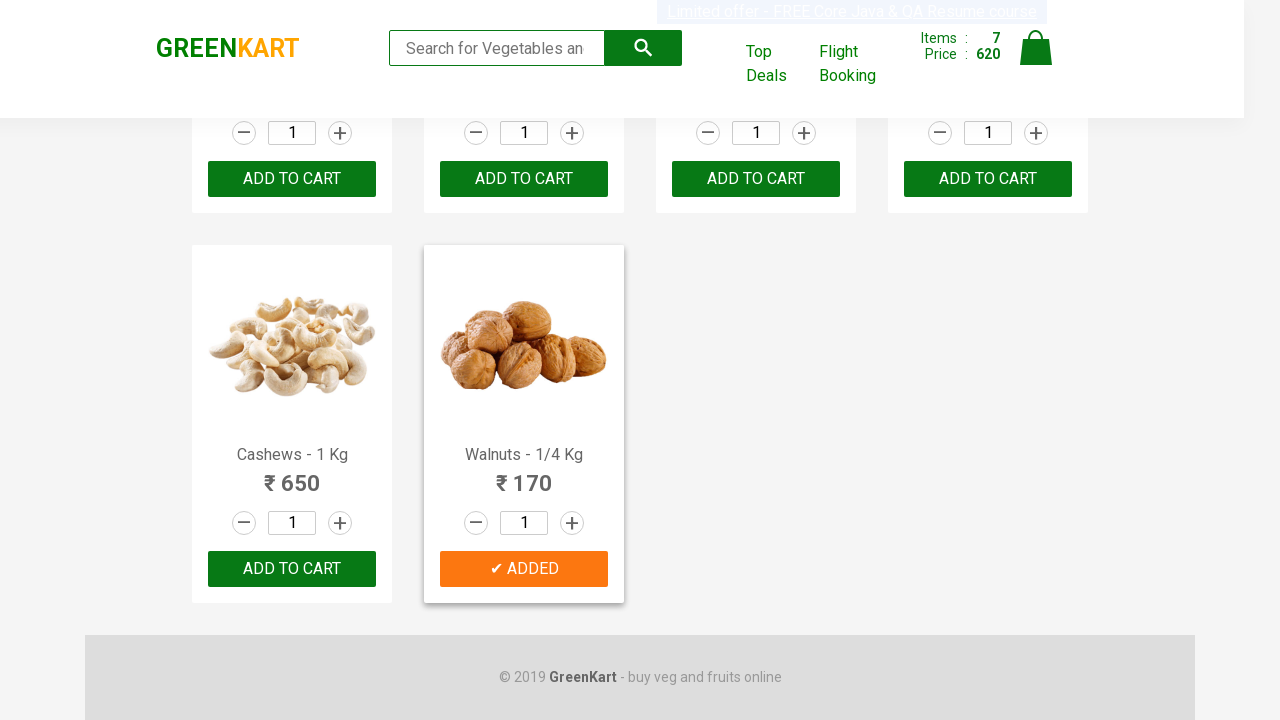

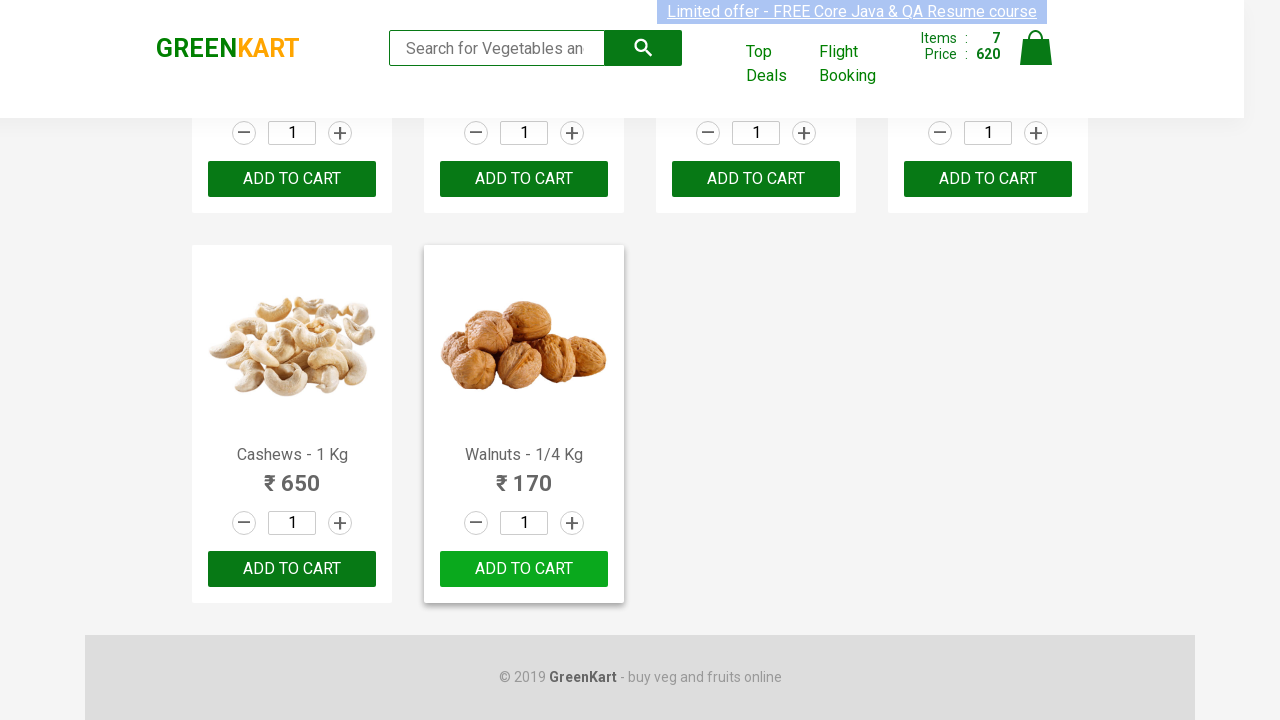